Tests drag and drop functionality by clicking on the drag and drop link, then dragging an image element into a box

Starting URL: https://formy-project.herokuapp.com/

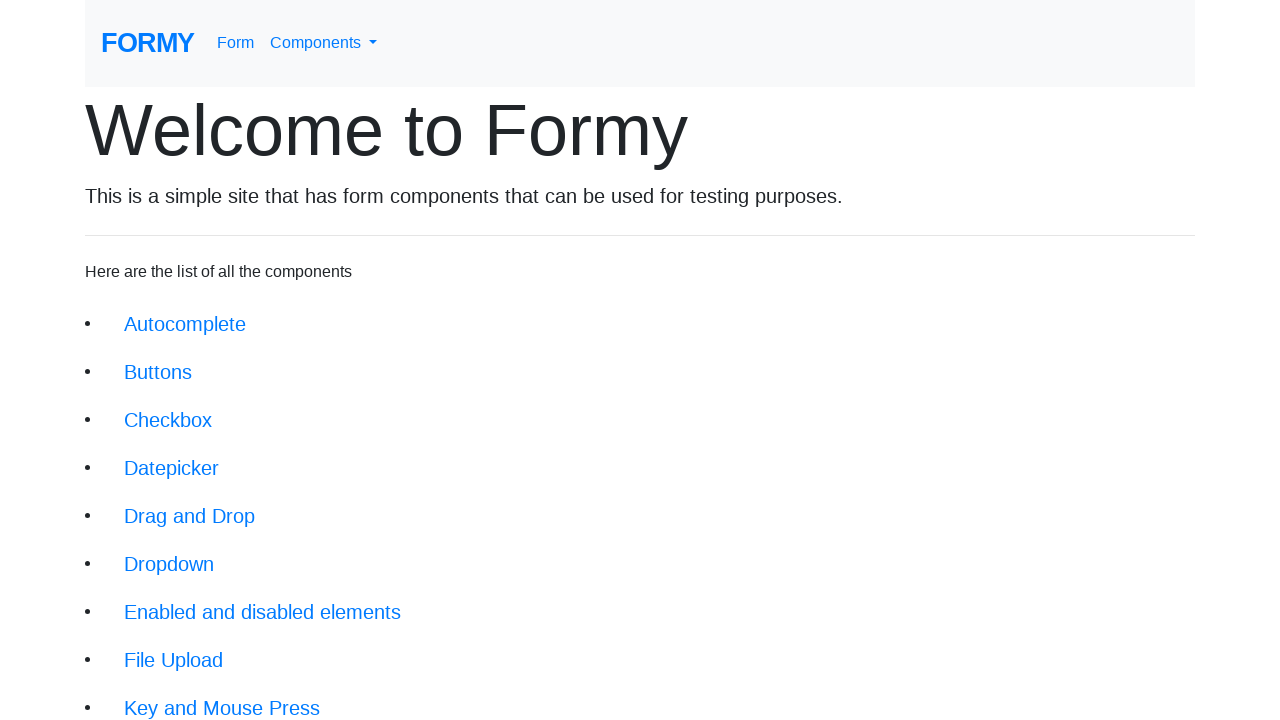

Clicked on the Drag and Drop link at (190, 516) on a.btn.btn-lg:has-text('Drag and Drop')
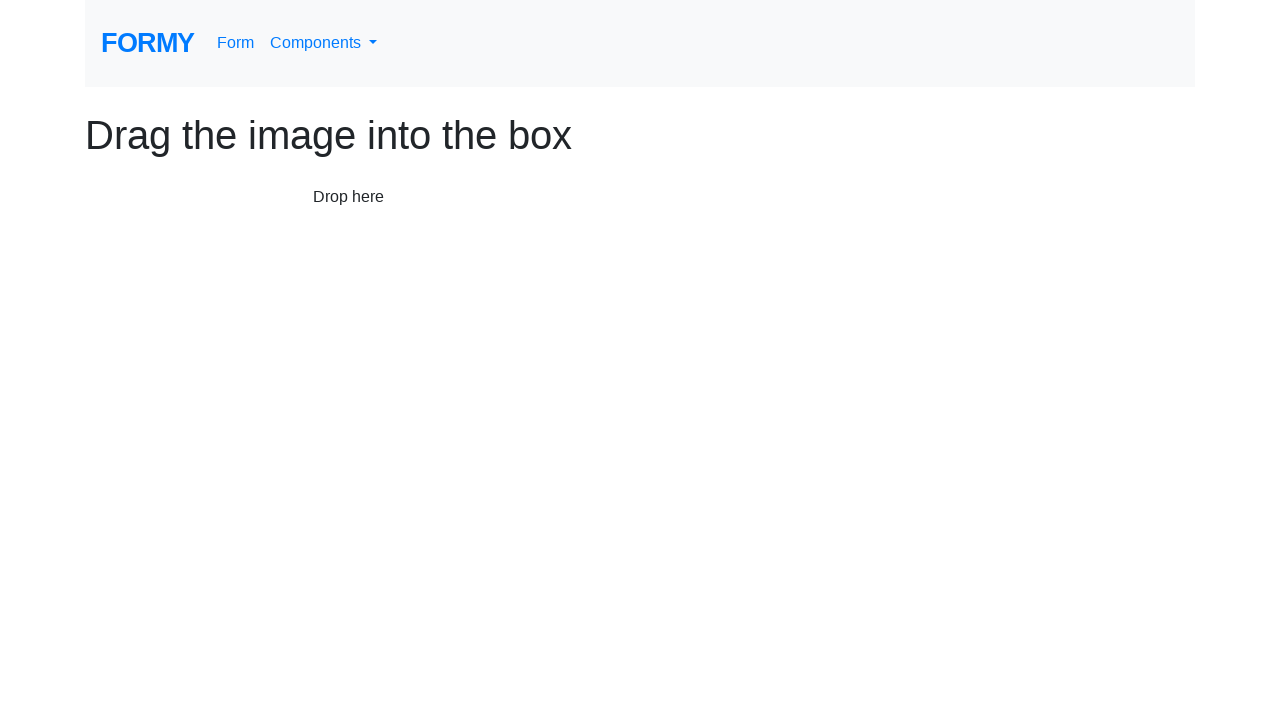

Drag and drop page loaded and image element is visible
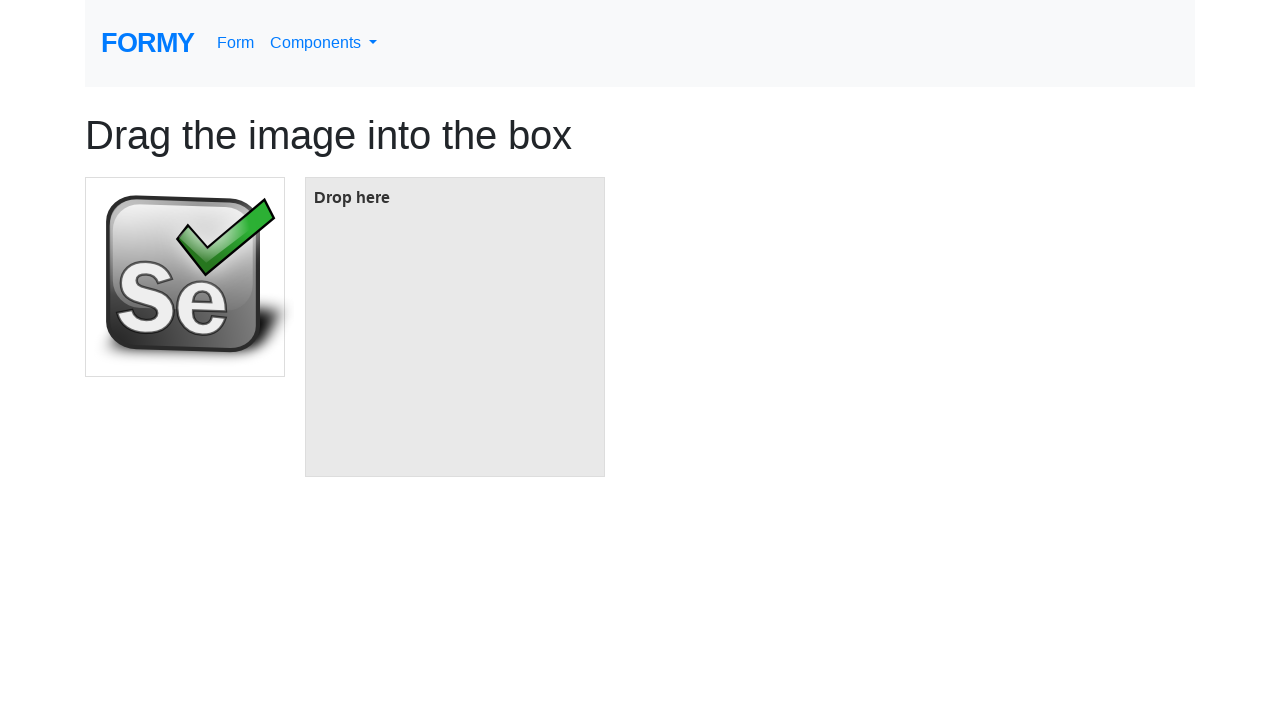

Dragged image element into the target box at (455, 327)
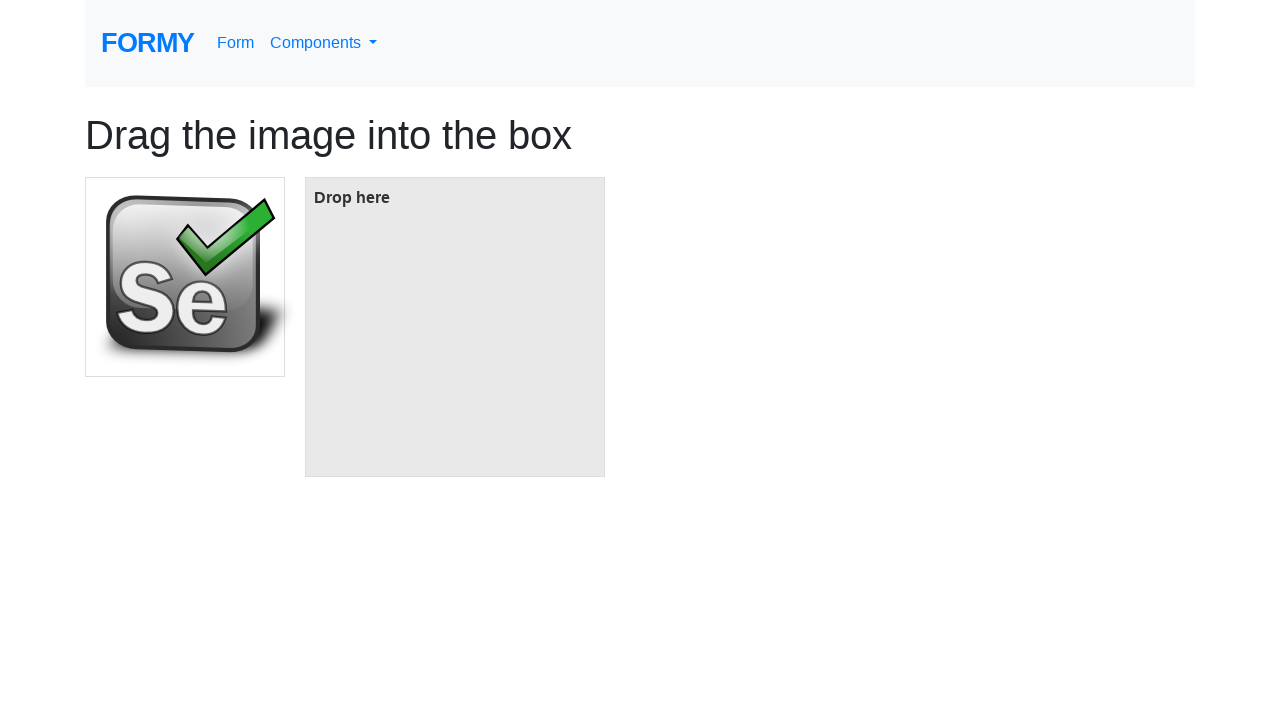

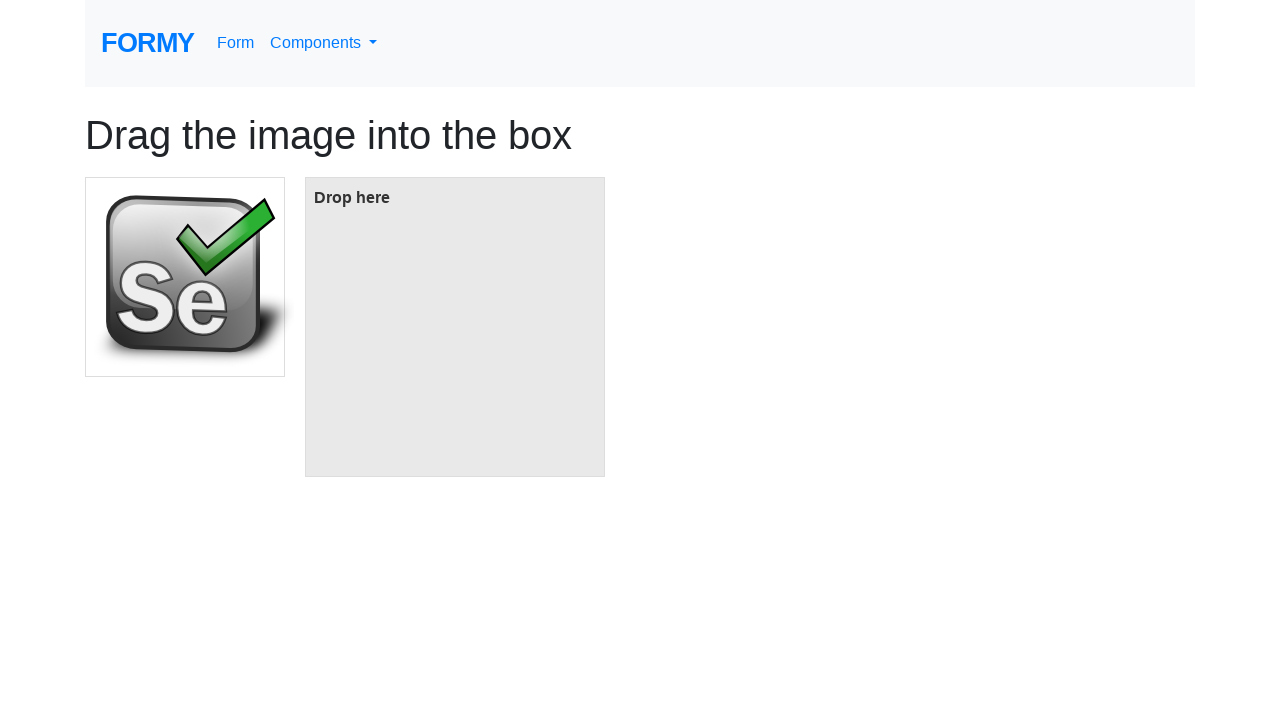